Tests JavaScript confirm dialog by clicking the confirm button and dismissing the alert, then verifying the result message shows "You clicked: Cancel"

Starting URL: http://the-internet.herokuapp.com/javascript_alerts

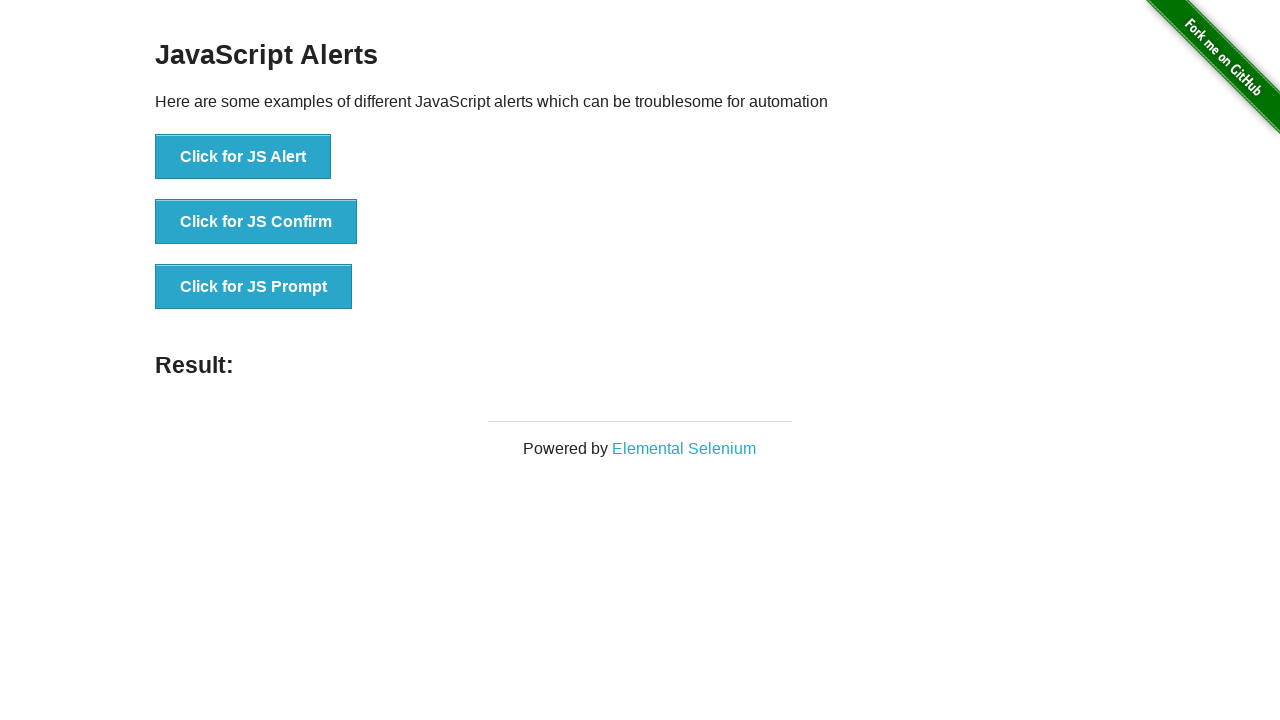

Set up dialog handler to dismiss any alerts
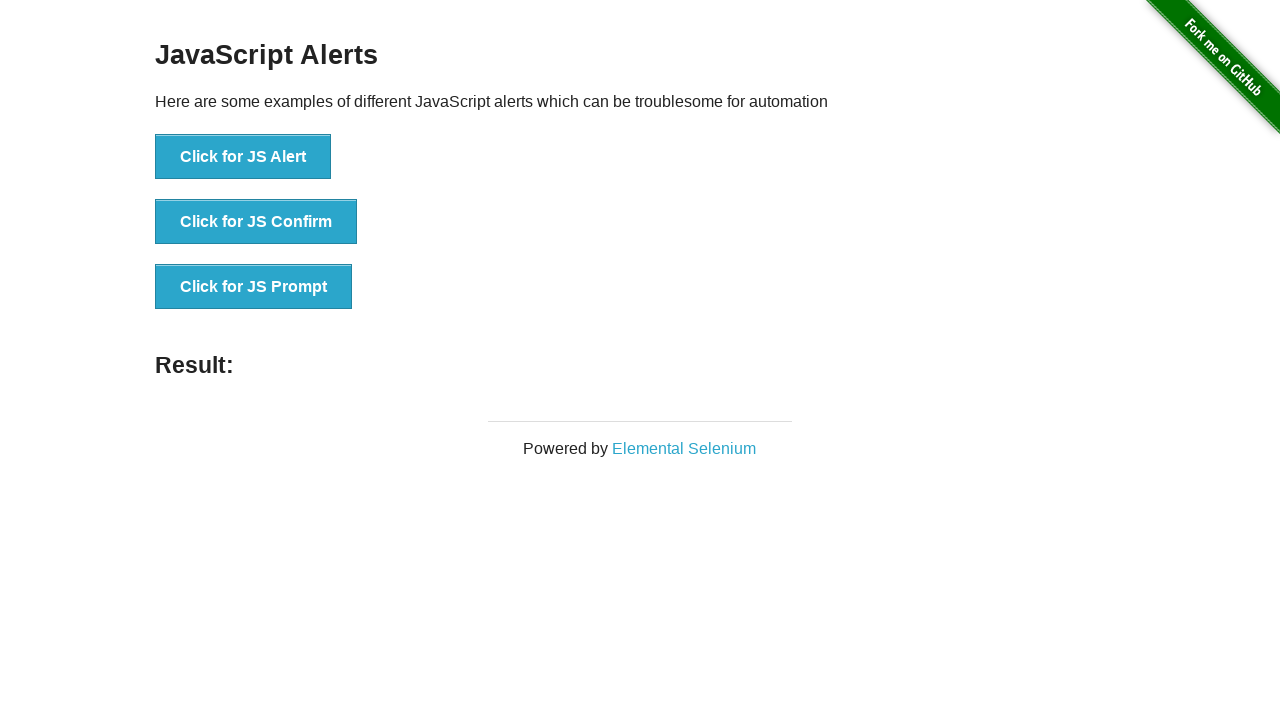

Clicked the JavaScript confirm button at (256, 222) on xpath=//*[@id='content']/div/ul/li[2]/button
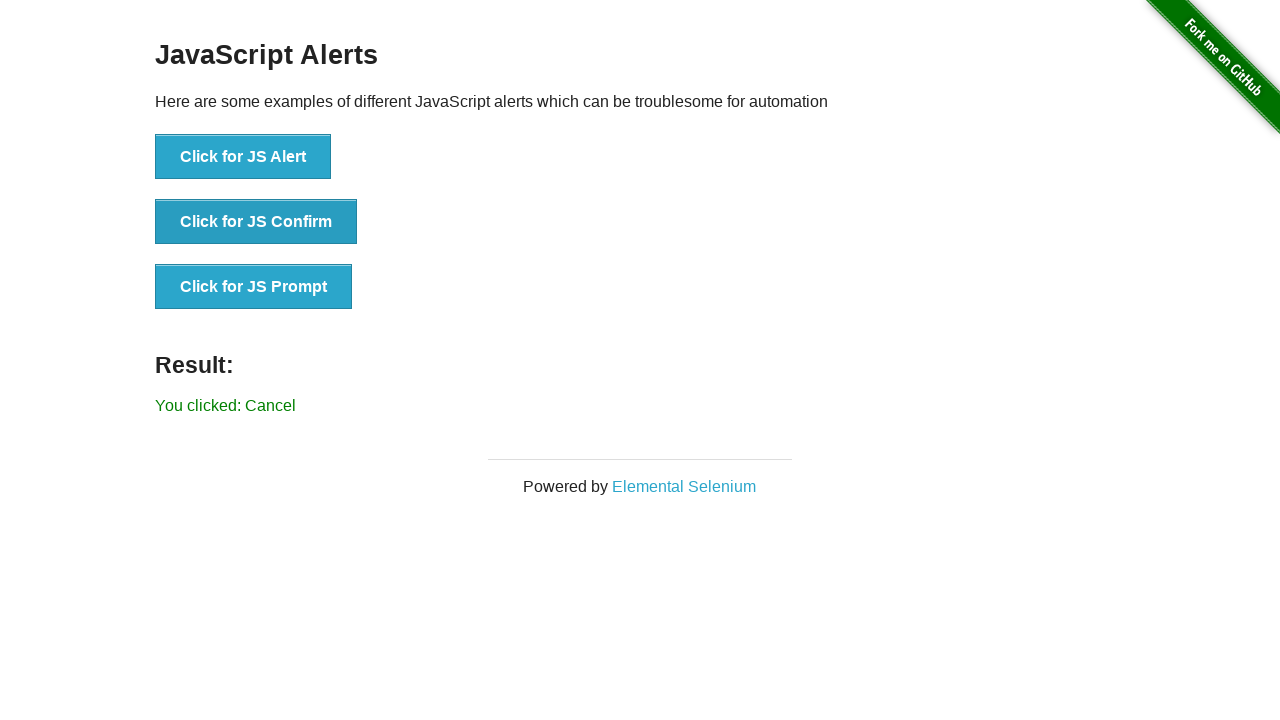

Result message element loaded
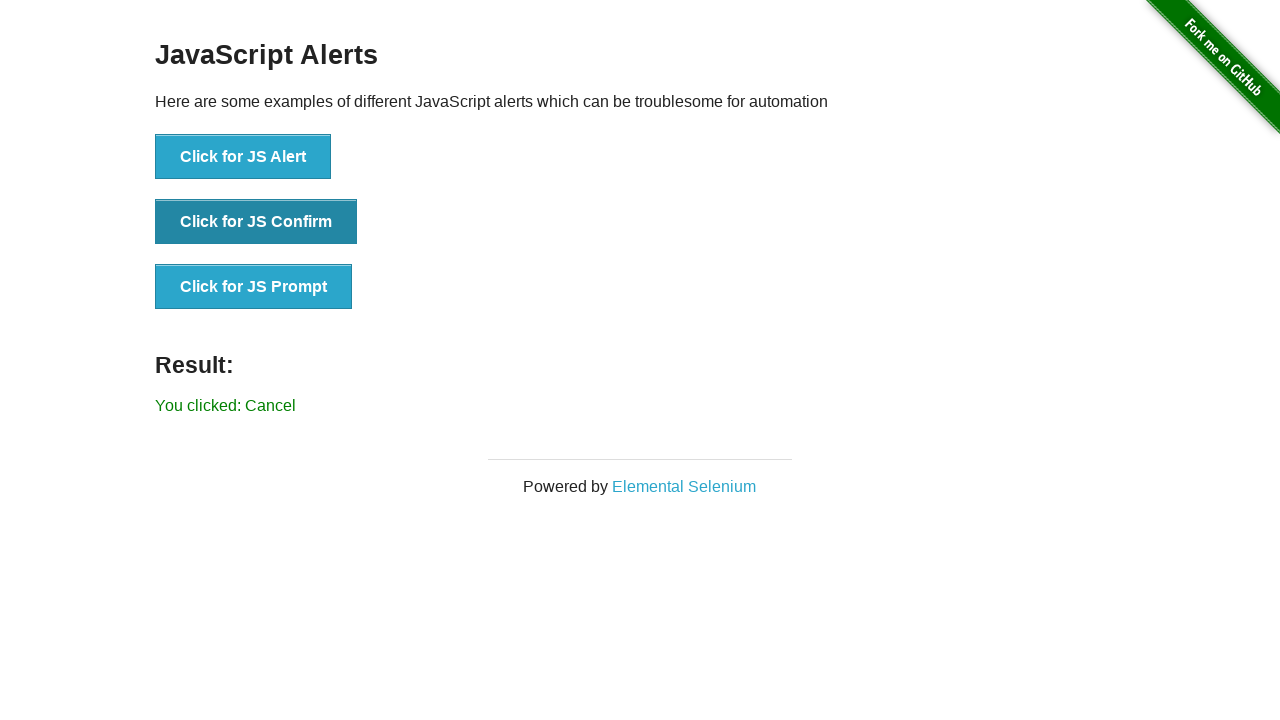

Verified result message shows 'You clicked: Cancel'
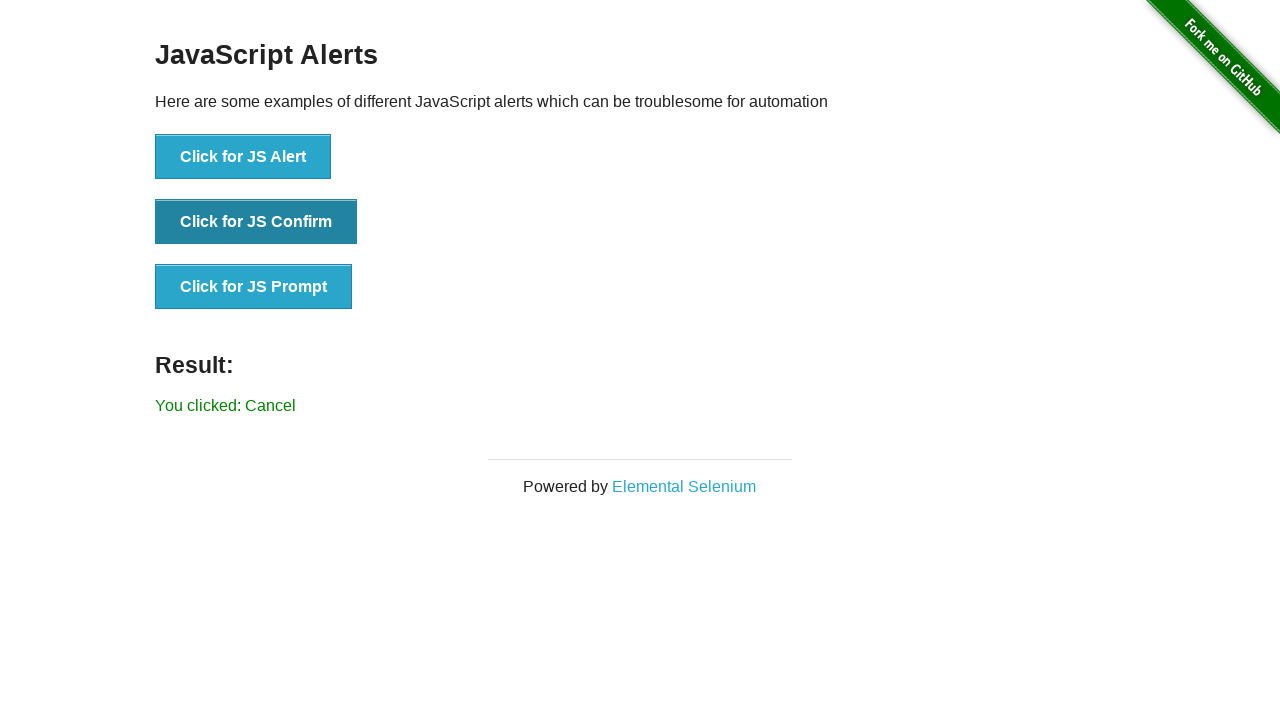

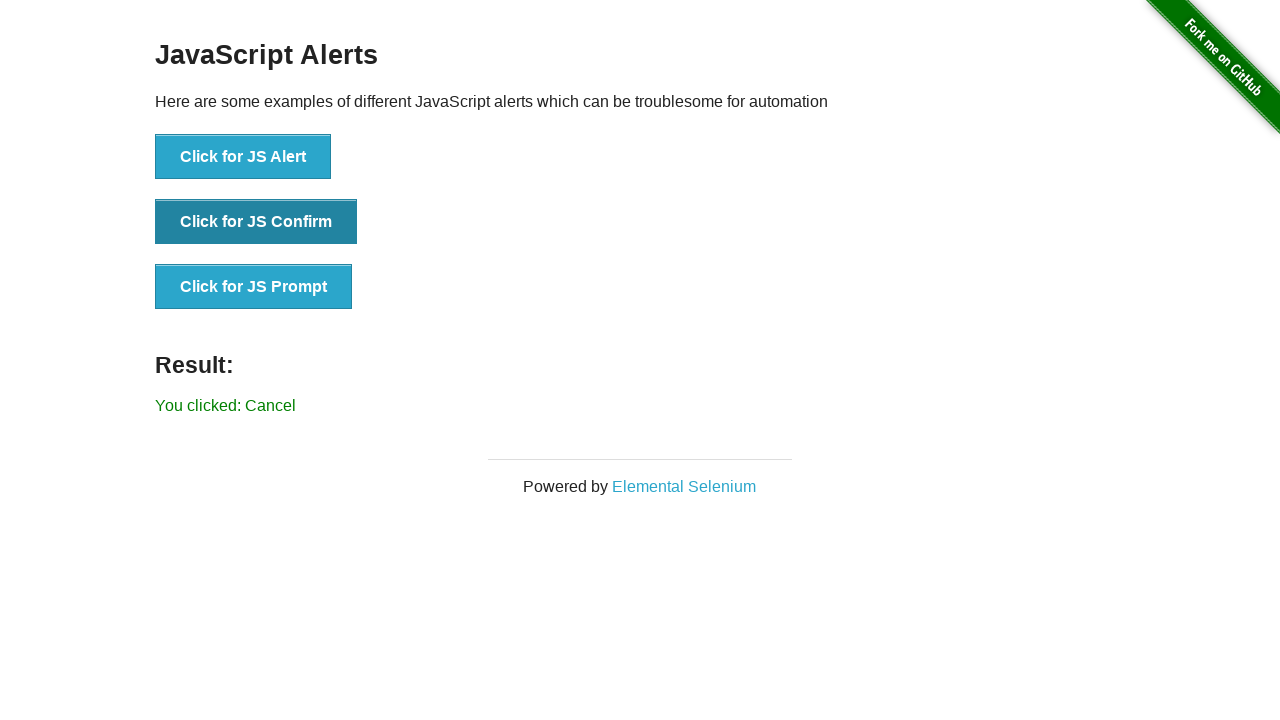